Navigates to JPL Space images page and clicks the full image button to display the featured image in a lightbox.

Starting URL: https://data-class-jpl-space.s3.amazonaws.com/JPL_Space/index.html

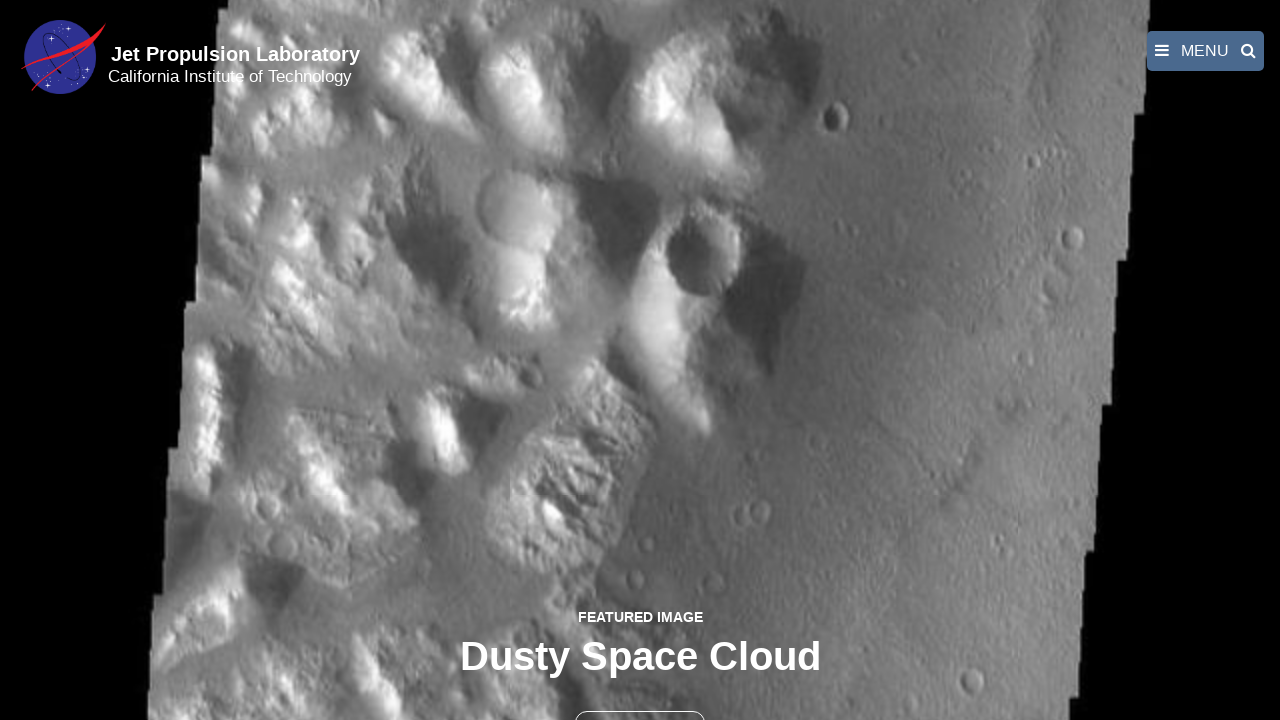

Navigated to JPL Space images page
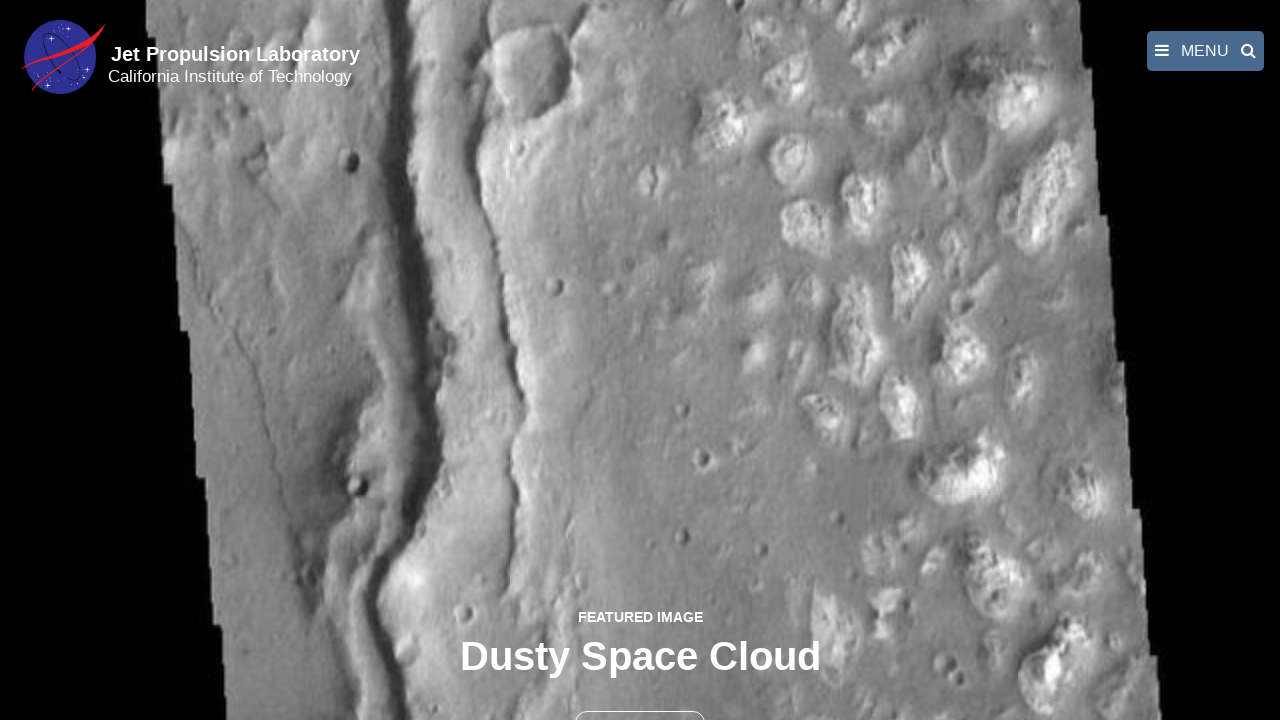

Clicked the full image button to display featured image in lightbox at (640, 699) on button >> nth=1
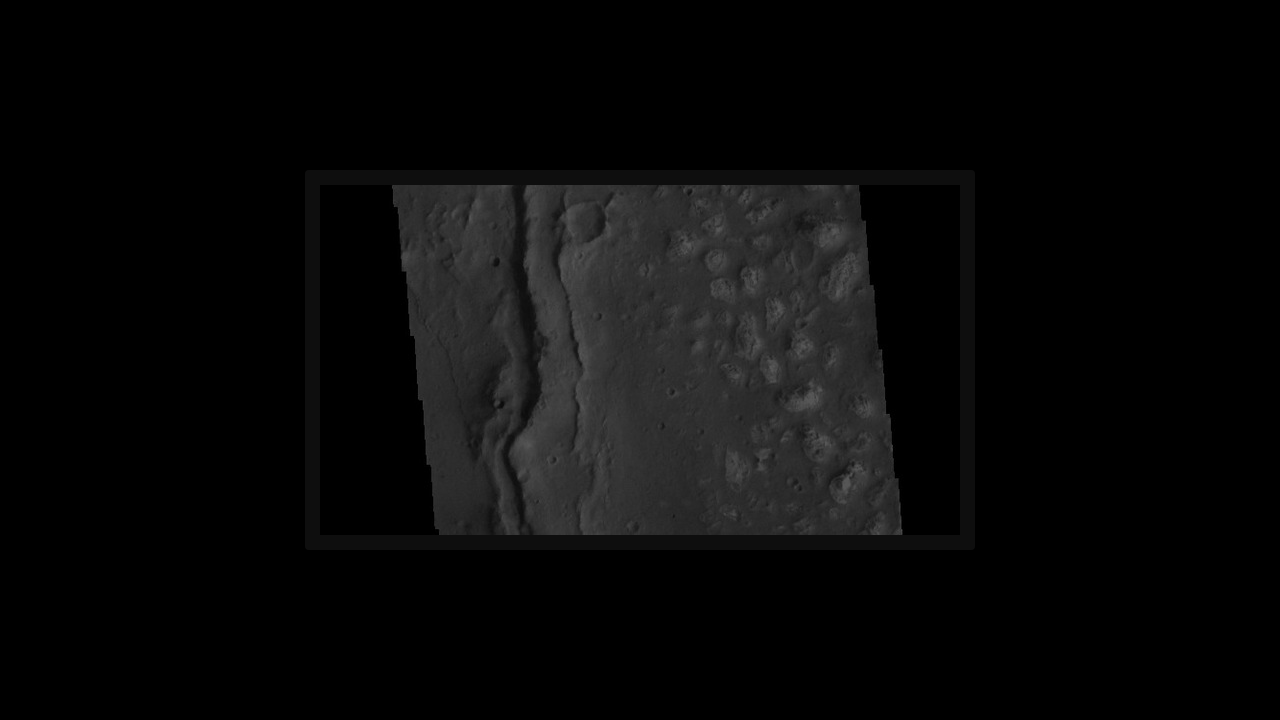

Lightbox with featured image loaded successfully
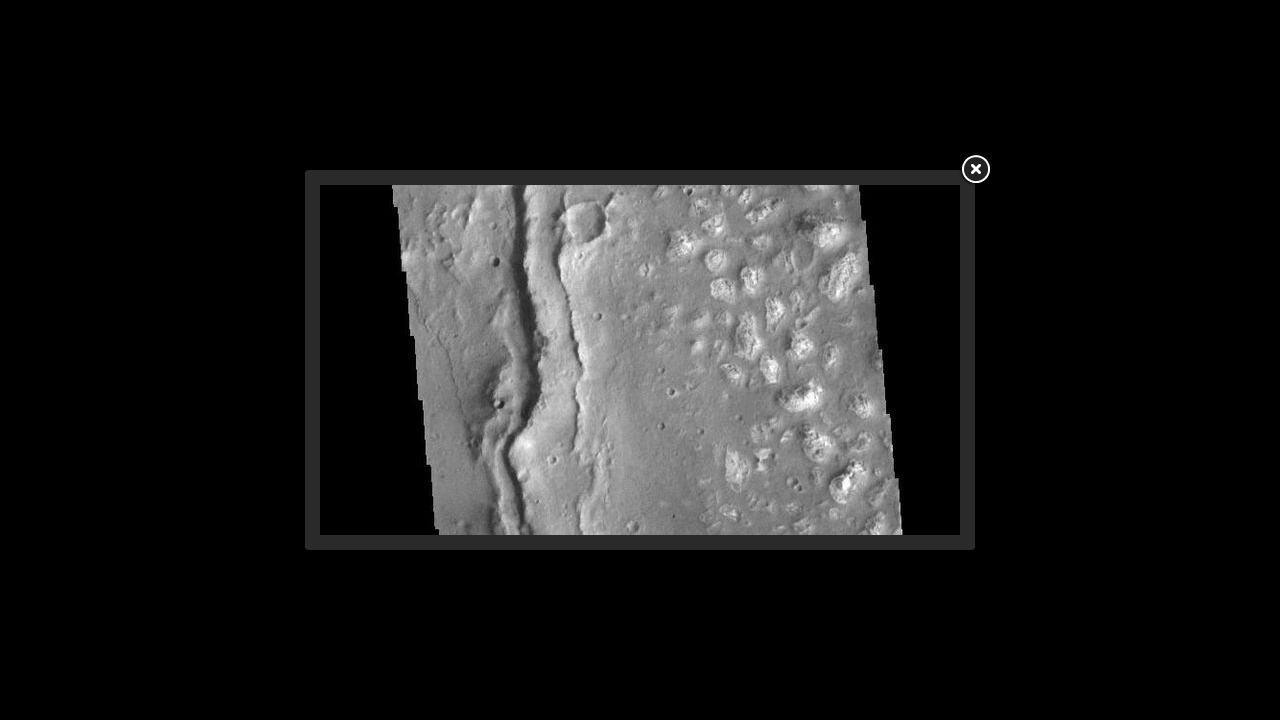

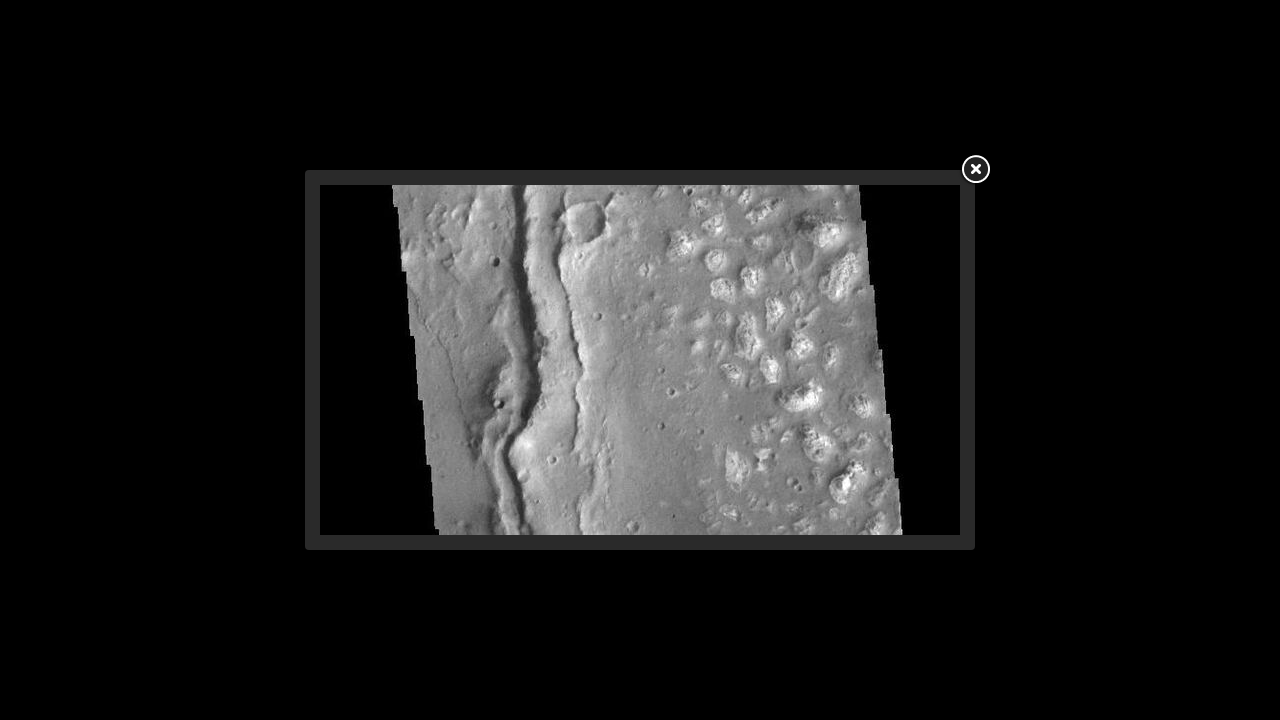